Tests the contact form functionality by navigating to the contact page, filling out the form fields, and submitting the form

Starting URL: https://alchemy.hguy.co/lms/

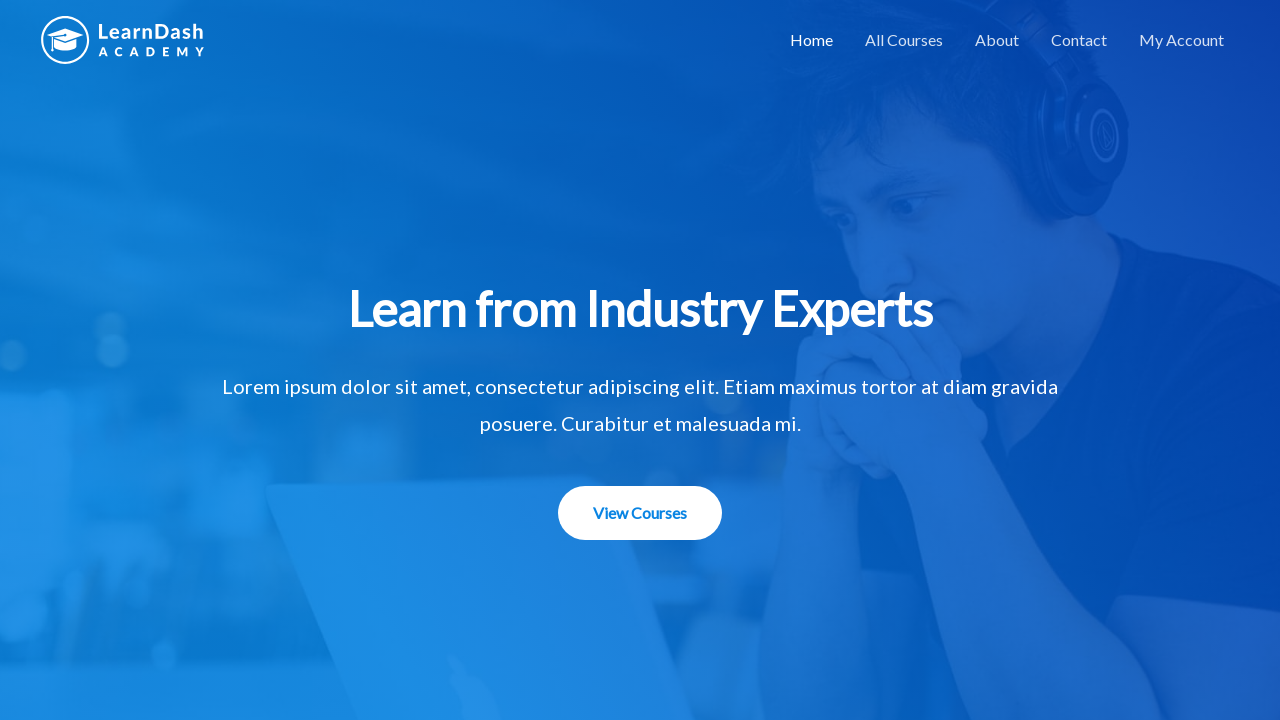

Clicked Contact link in navigation at (1079, 40) on a:text('Contact')
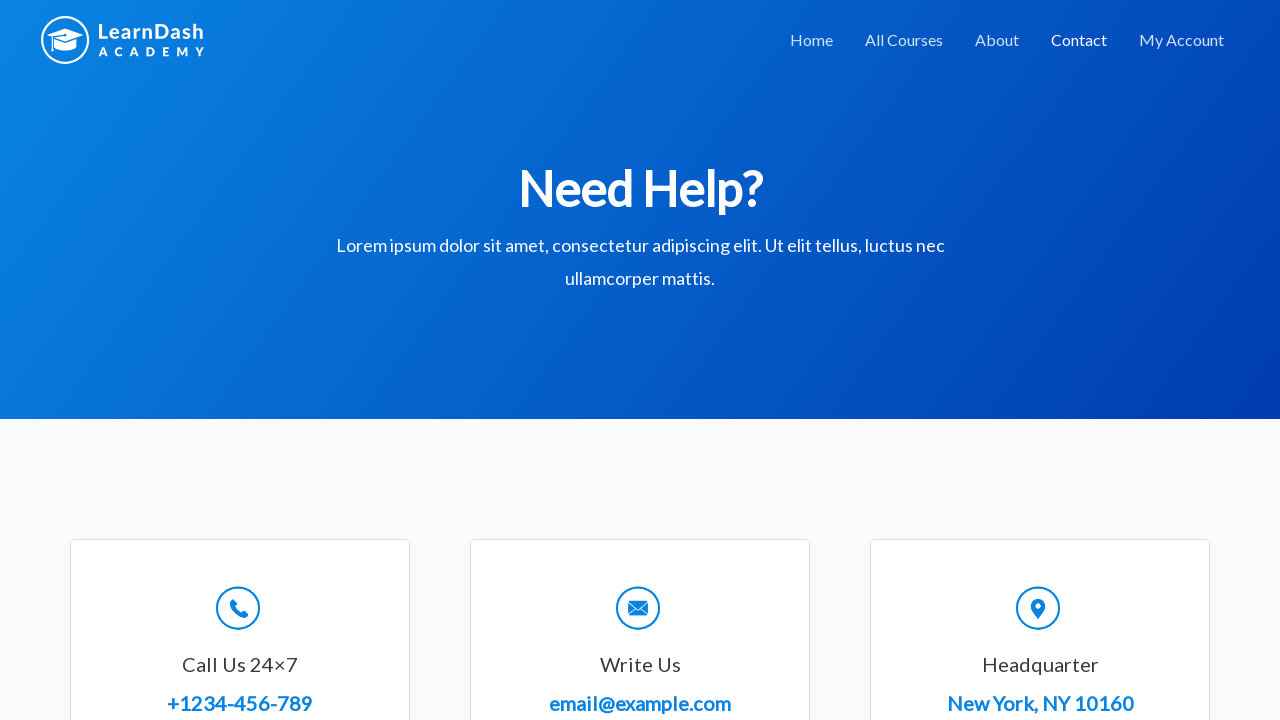

Filled name field with 'John Smith' on input#wpforms-8-field_0
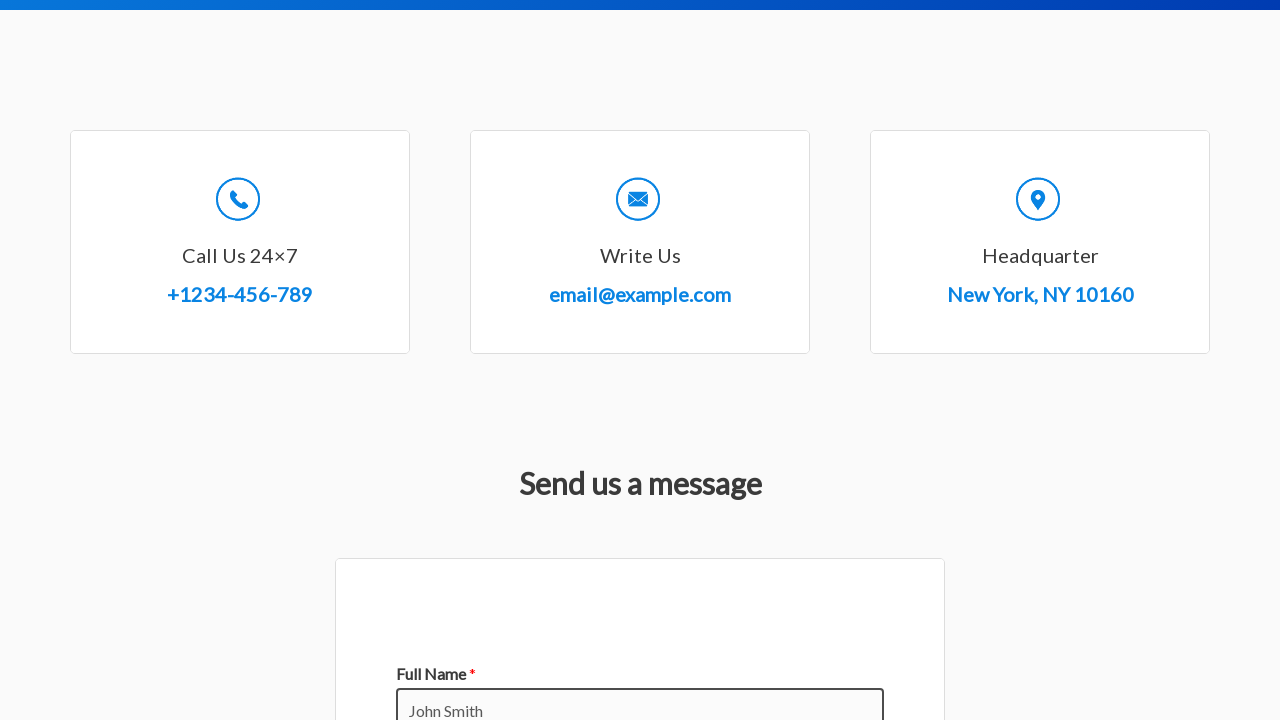

Filled email field with 'john.smith@example.com' on input#wpforms-8-field_1
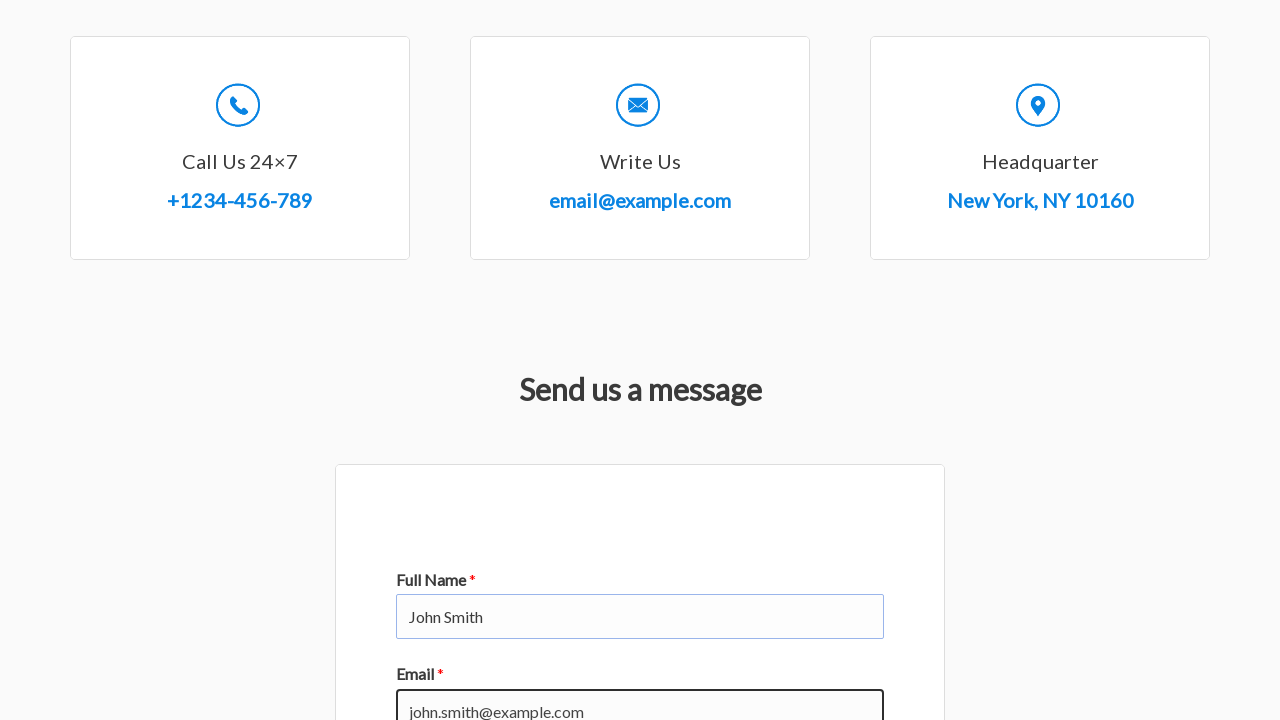

Filled subject field with 'Mathematics' on input#wpforms-8-field_3
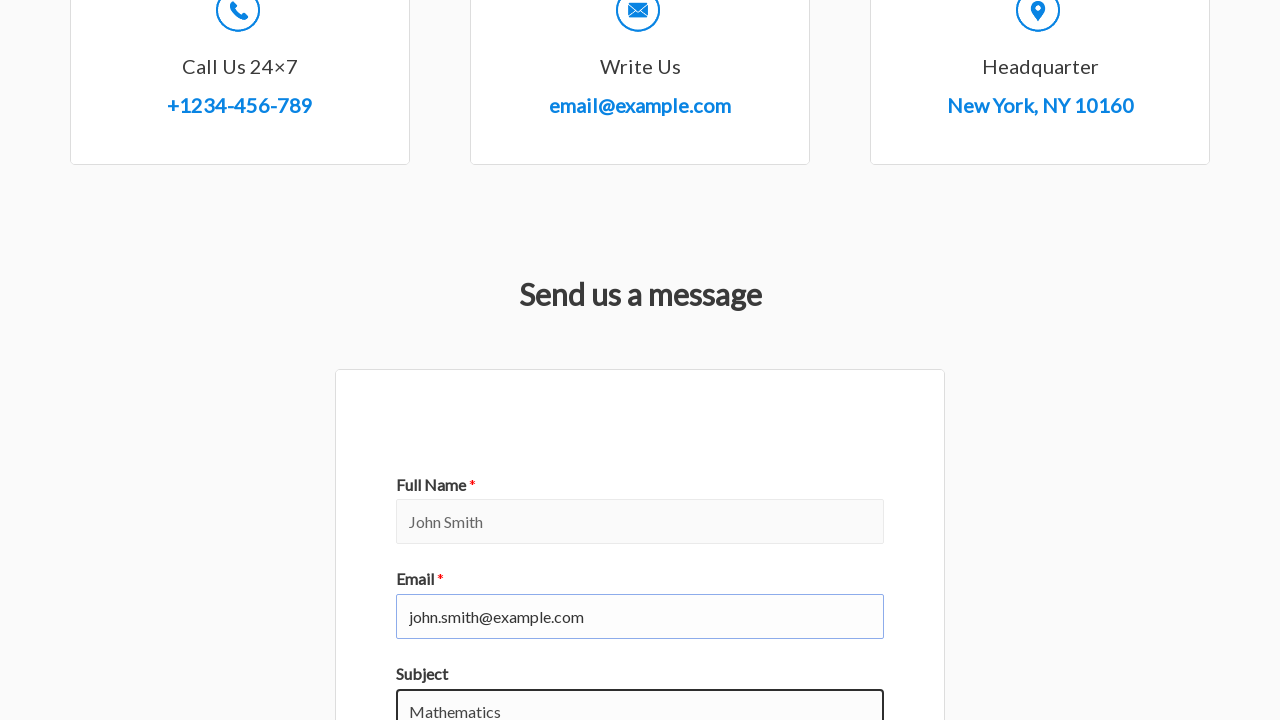

Filled message field with course materials question on textarea#wpforms-8-field_2
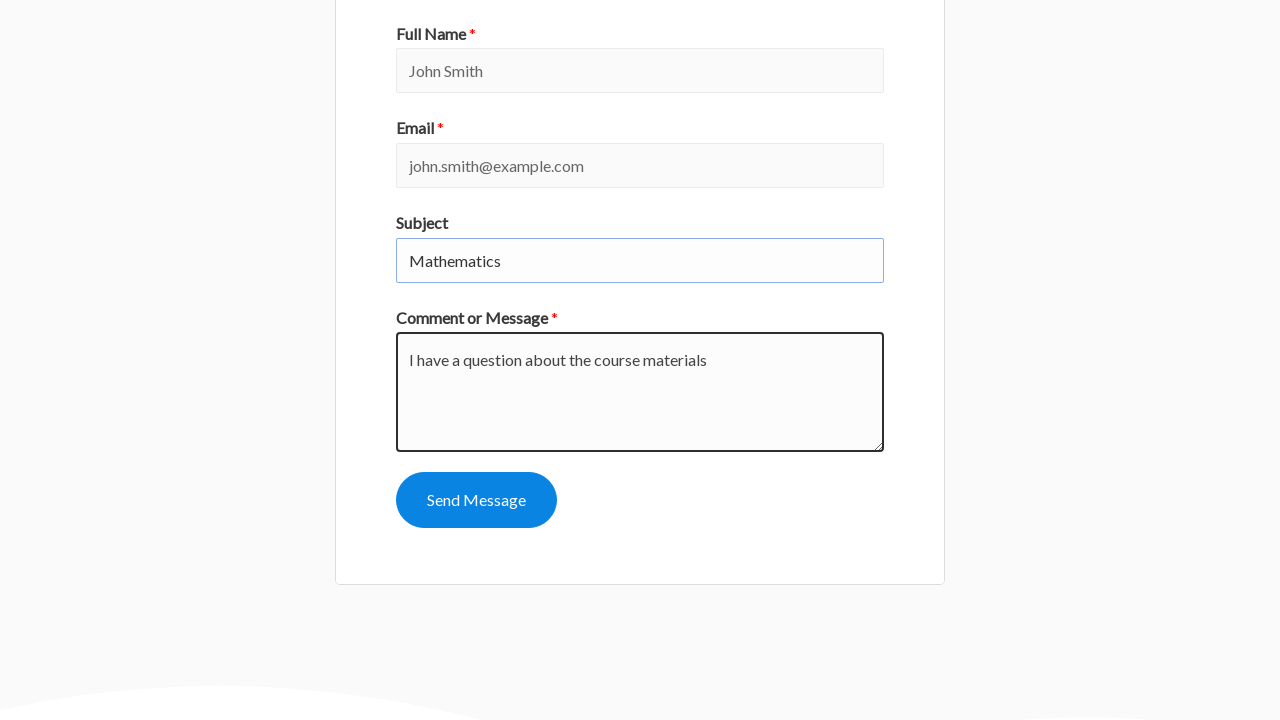

Clicked submit button to send contact form at (476, 500) on button#wpforms-submit-8
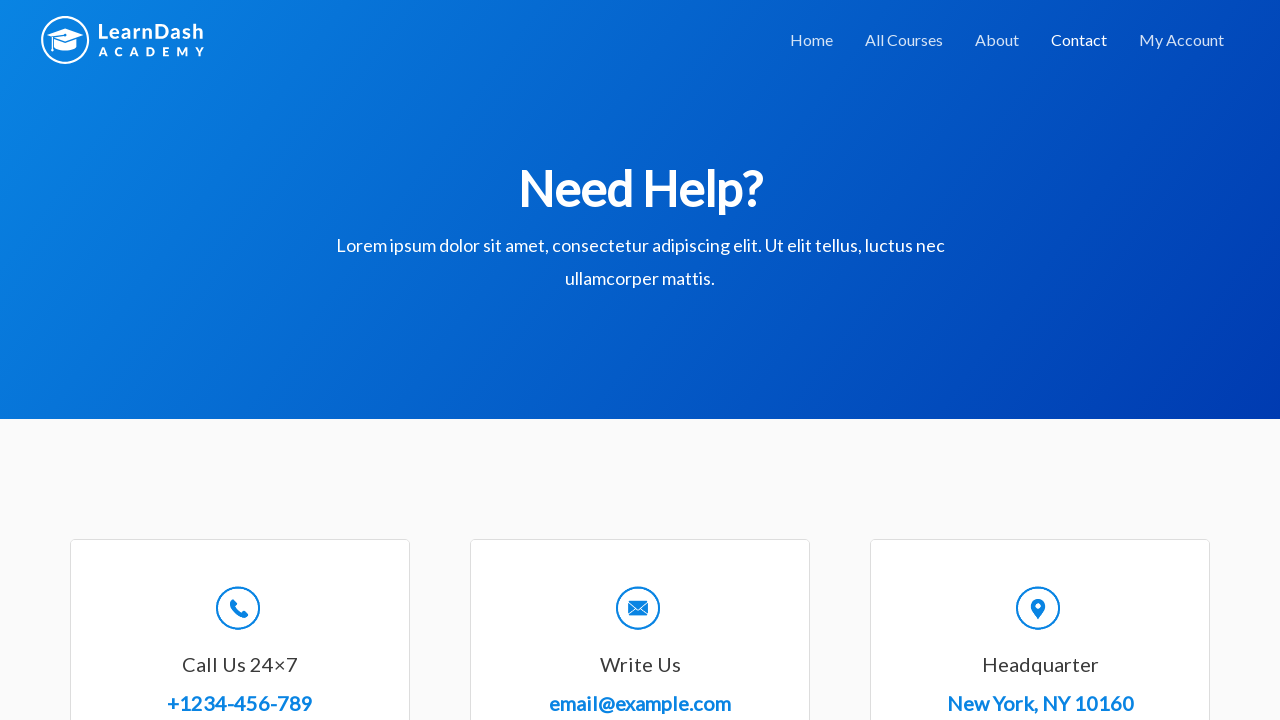

Contact form confirmation message appeared
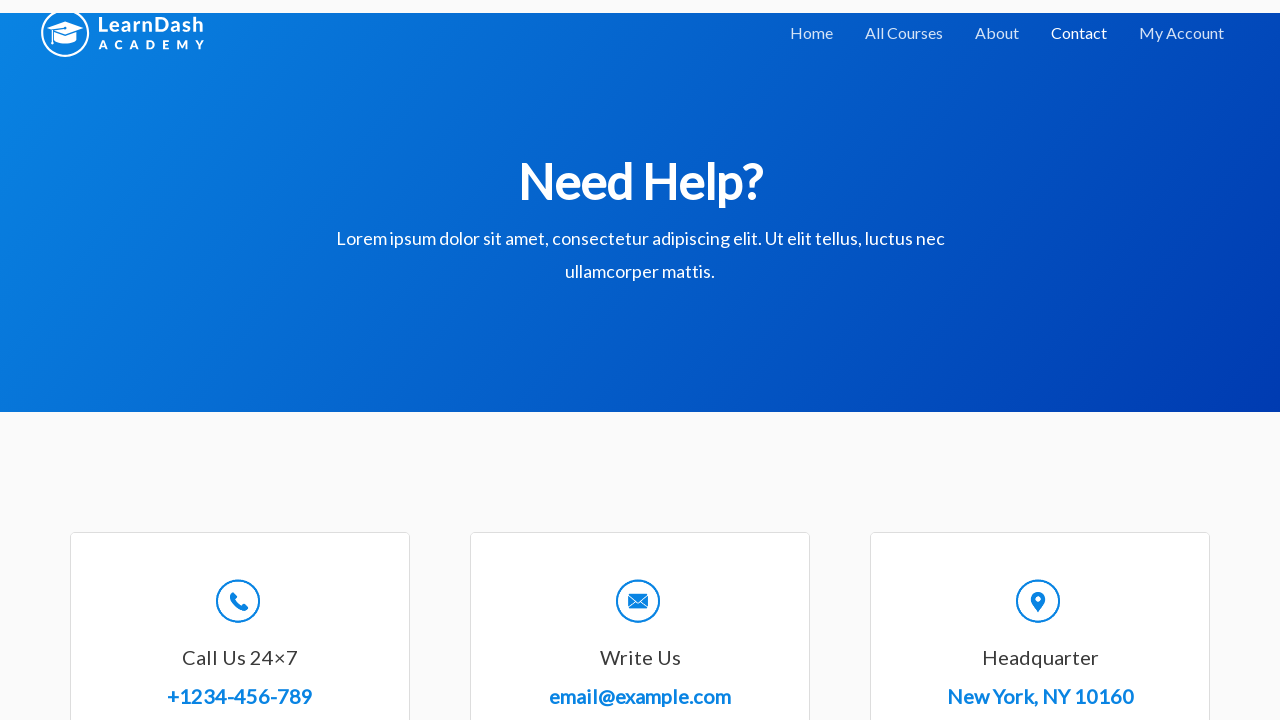

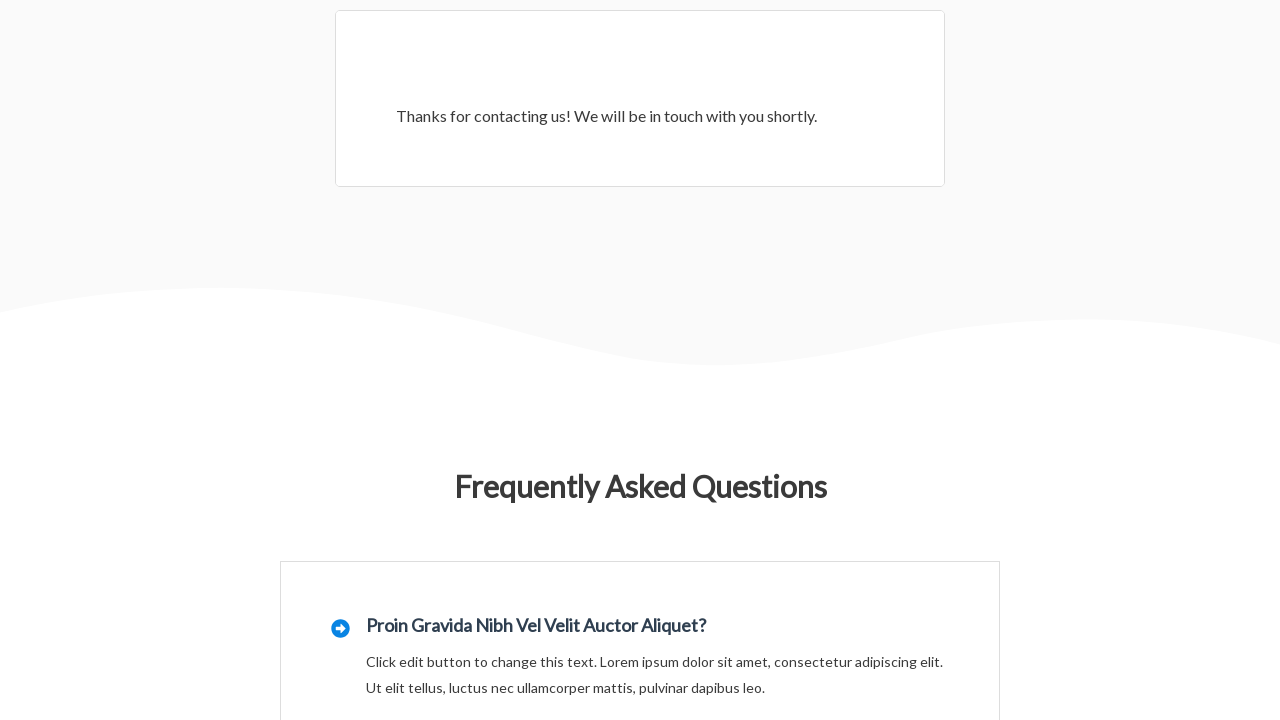